Tests multiple window functionality by verifying the initial page title is "Windows", clicking a link that opens a new window, and switching to the new window.

Starting URL: https://practice.cydeo.com/windows

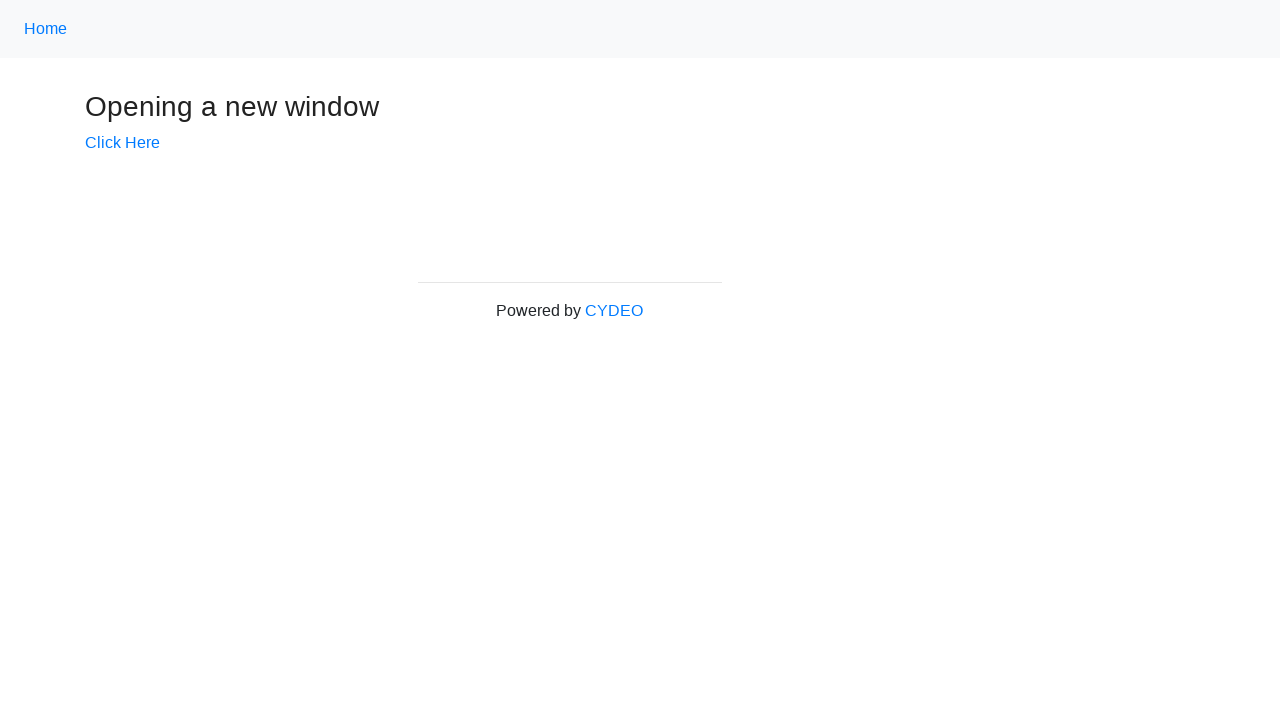

Verified initial page title is 'Windows'
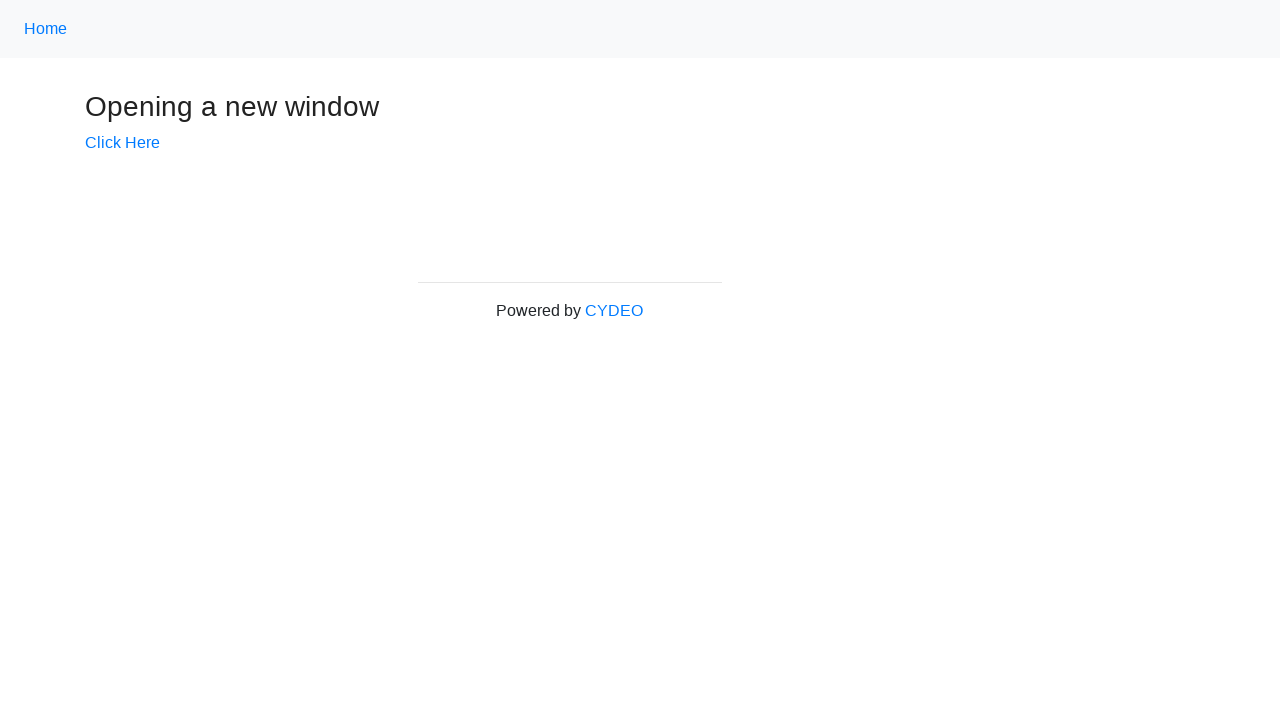

Clicked 'Click Here' link to open new window at (122, 143) on text=Click Here
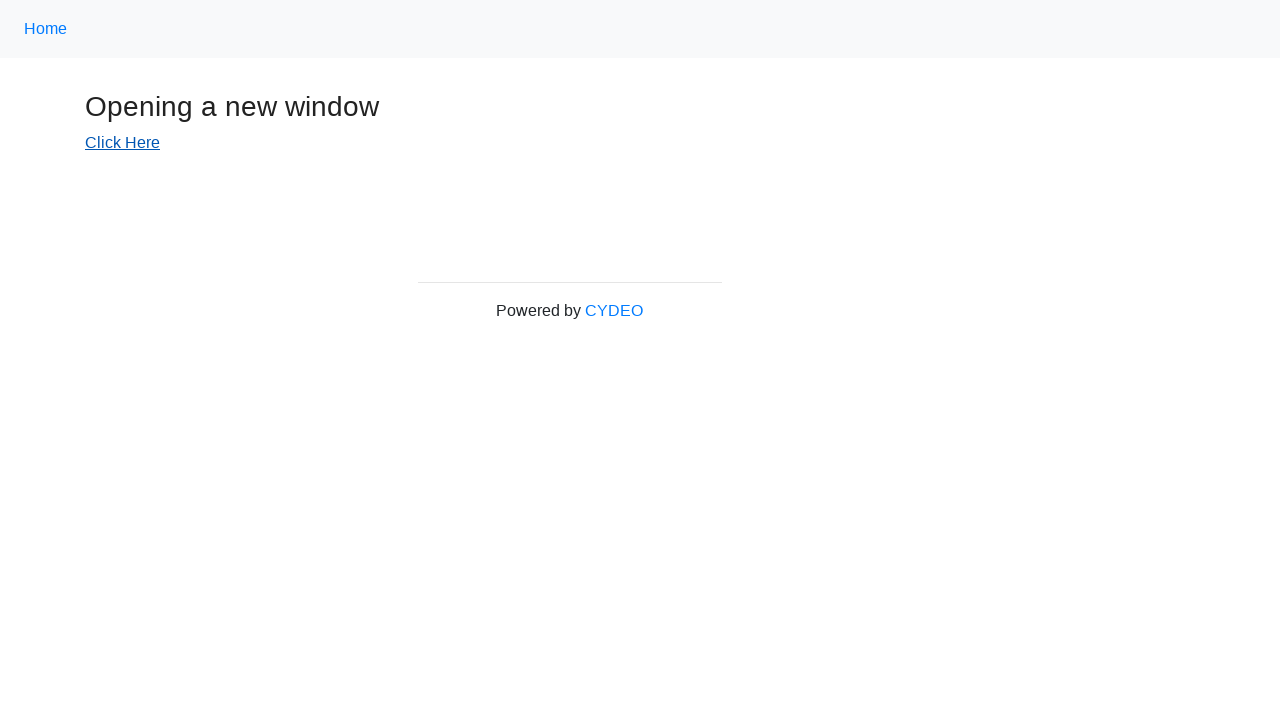

Captured new window/page
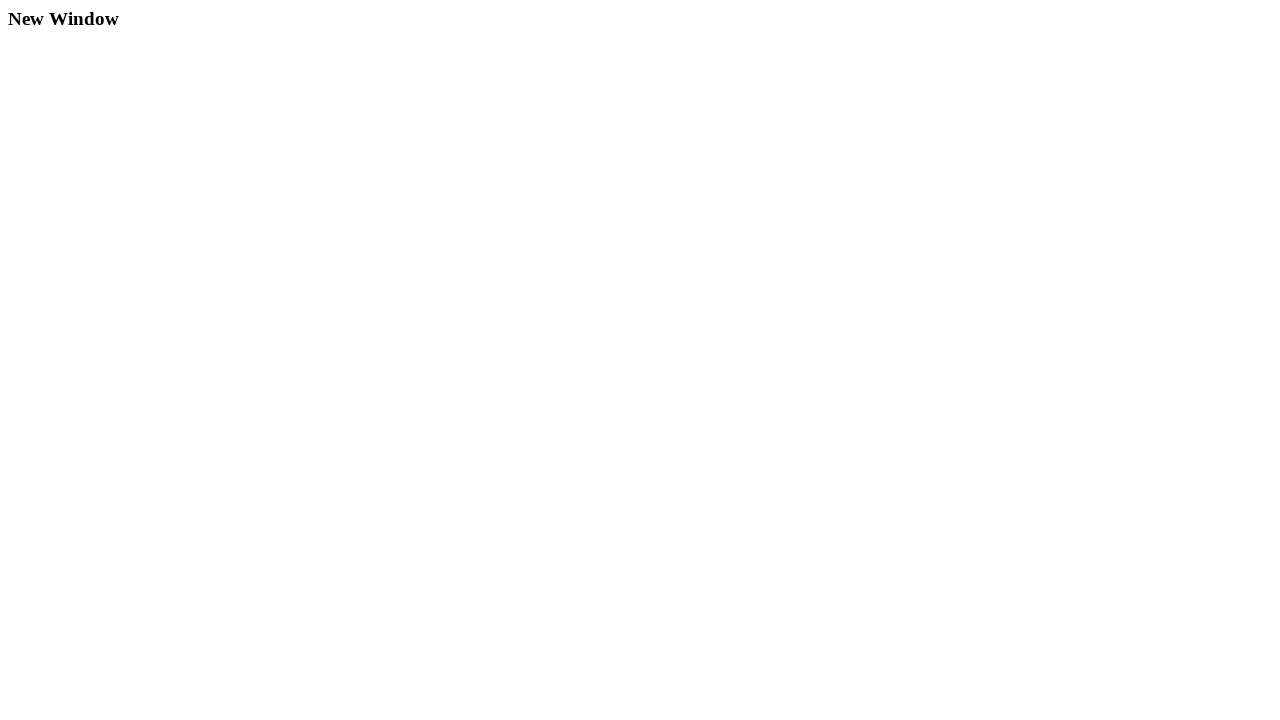

Waited for new page to load
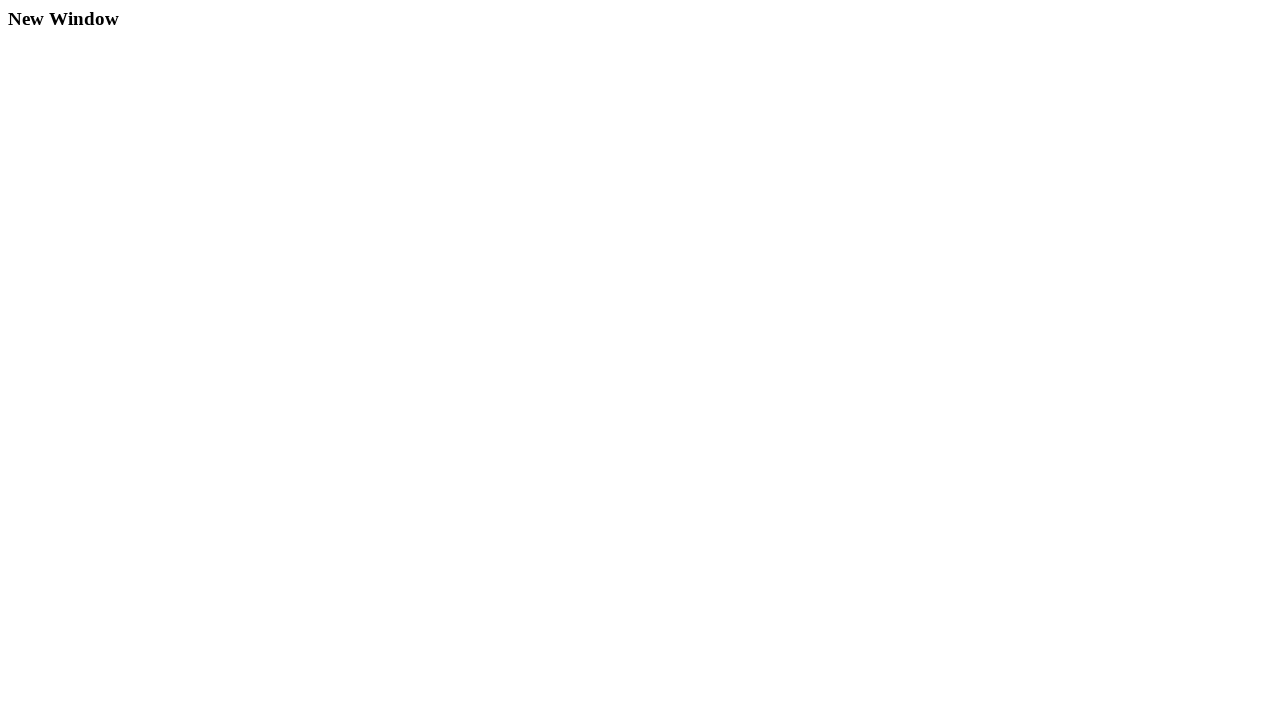

Verified new page title is 'New Window'
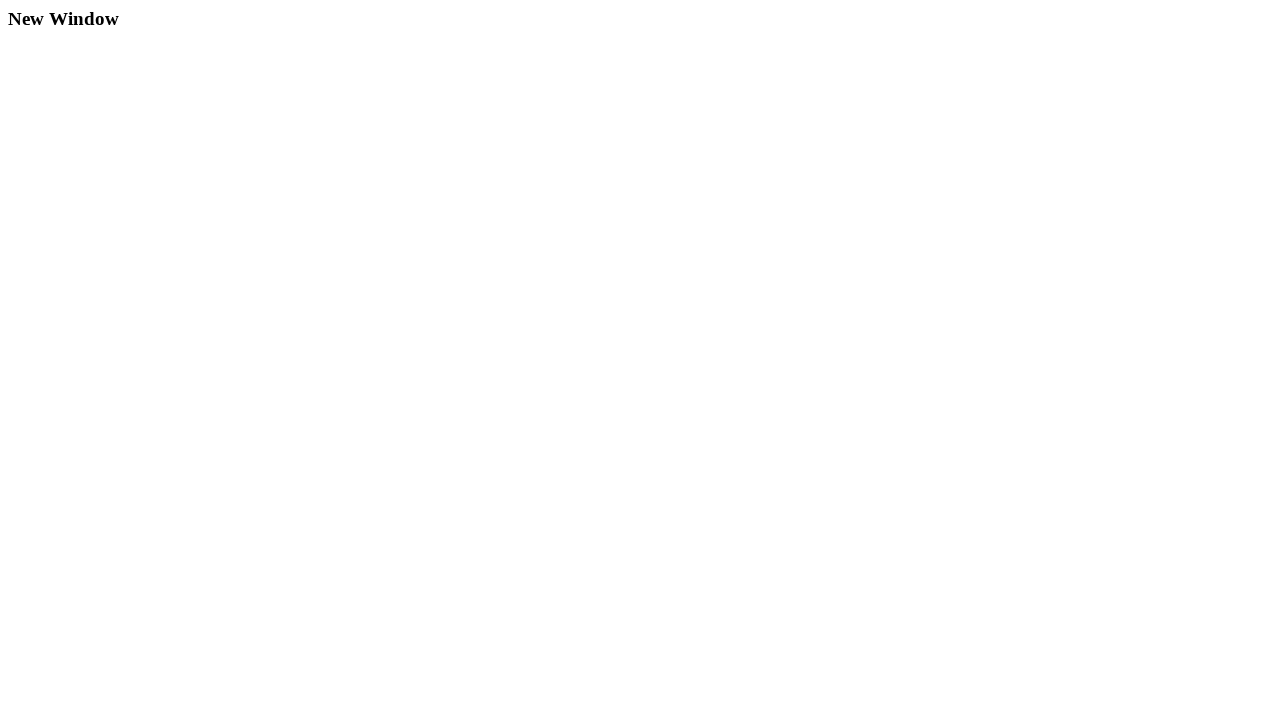

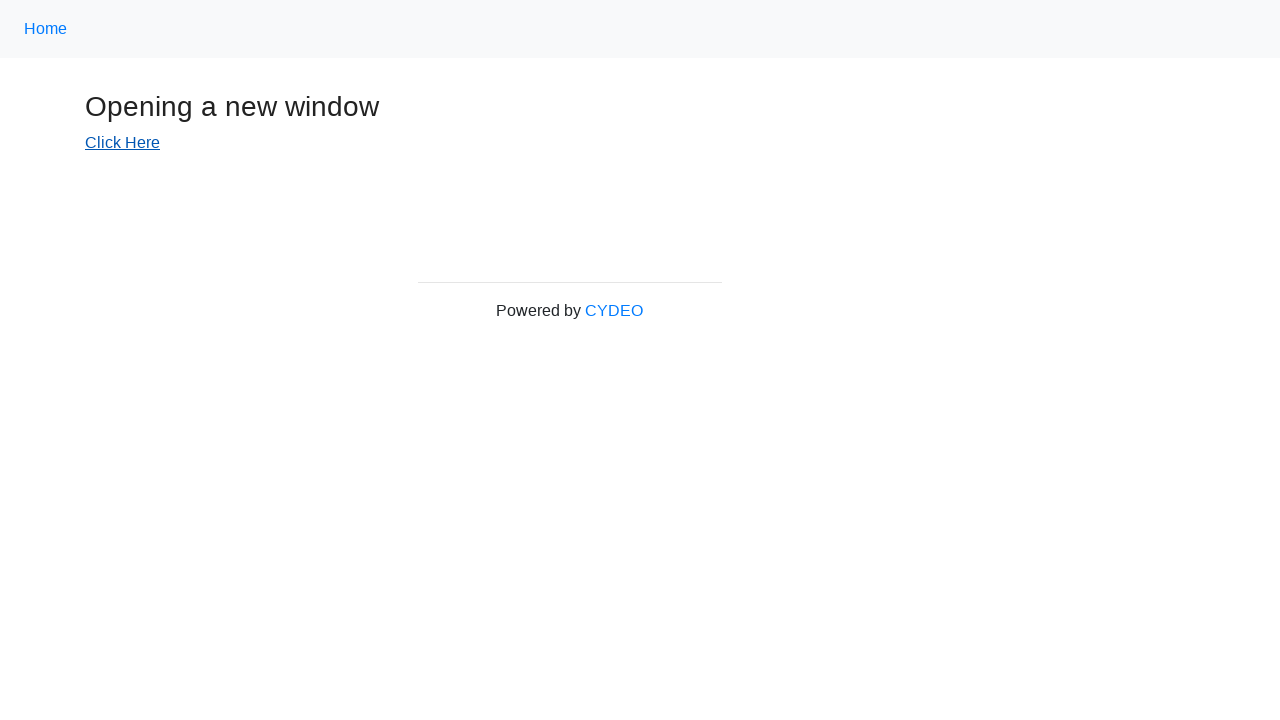